Navigates to Hepsiburada e-commerce website

Starting URL: https://www.hepsiburada.com

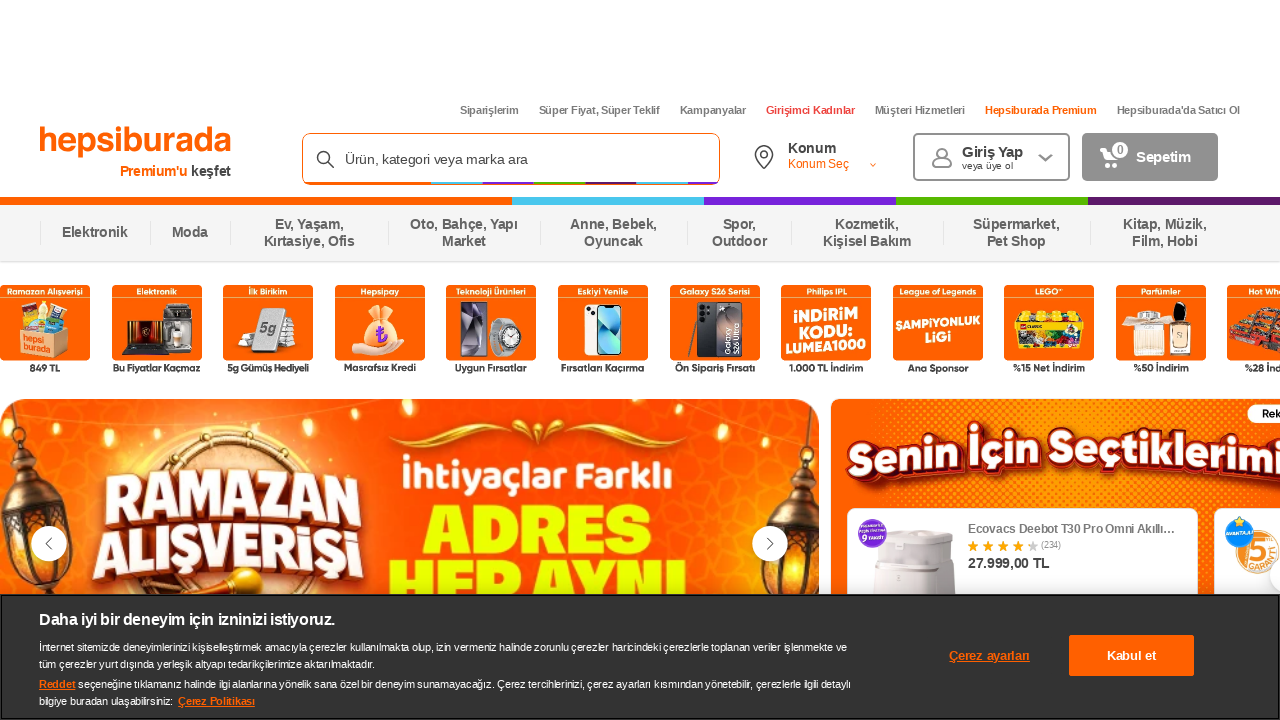

Navigated to Hepsiburada e-commerce website
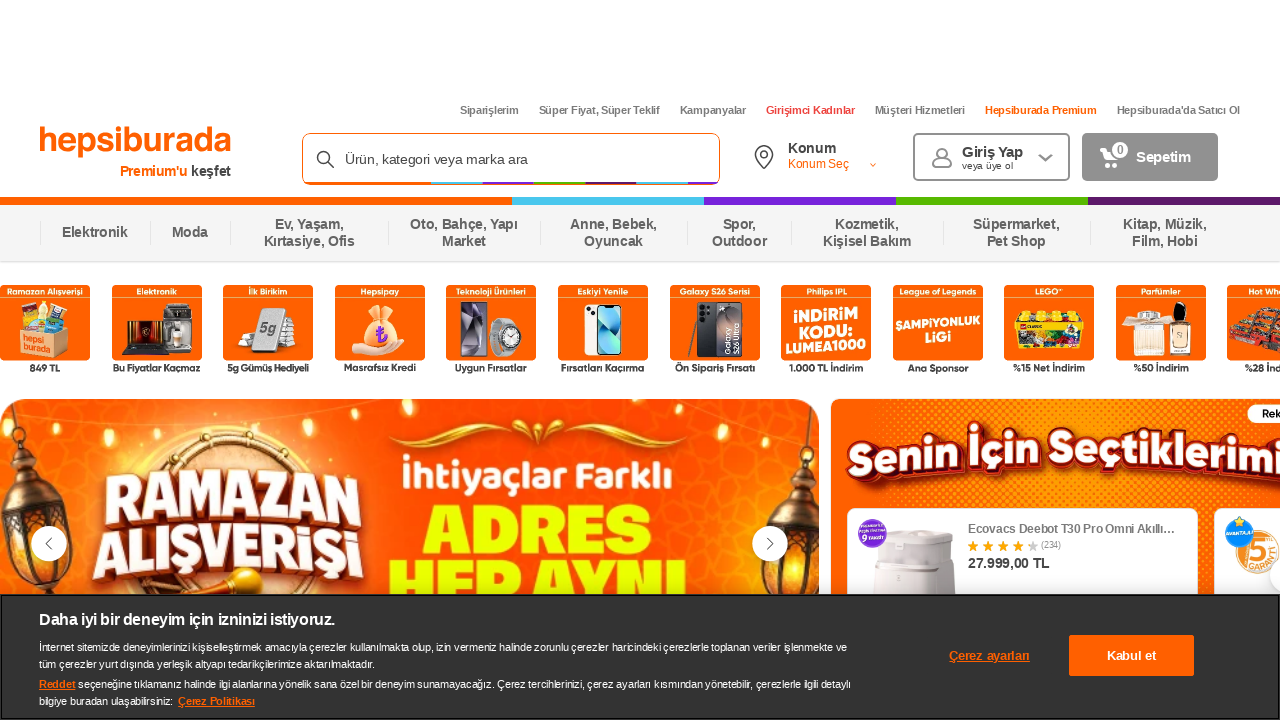

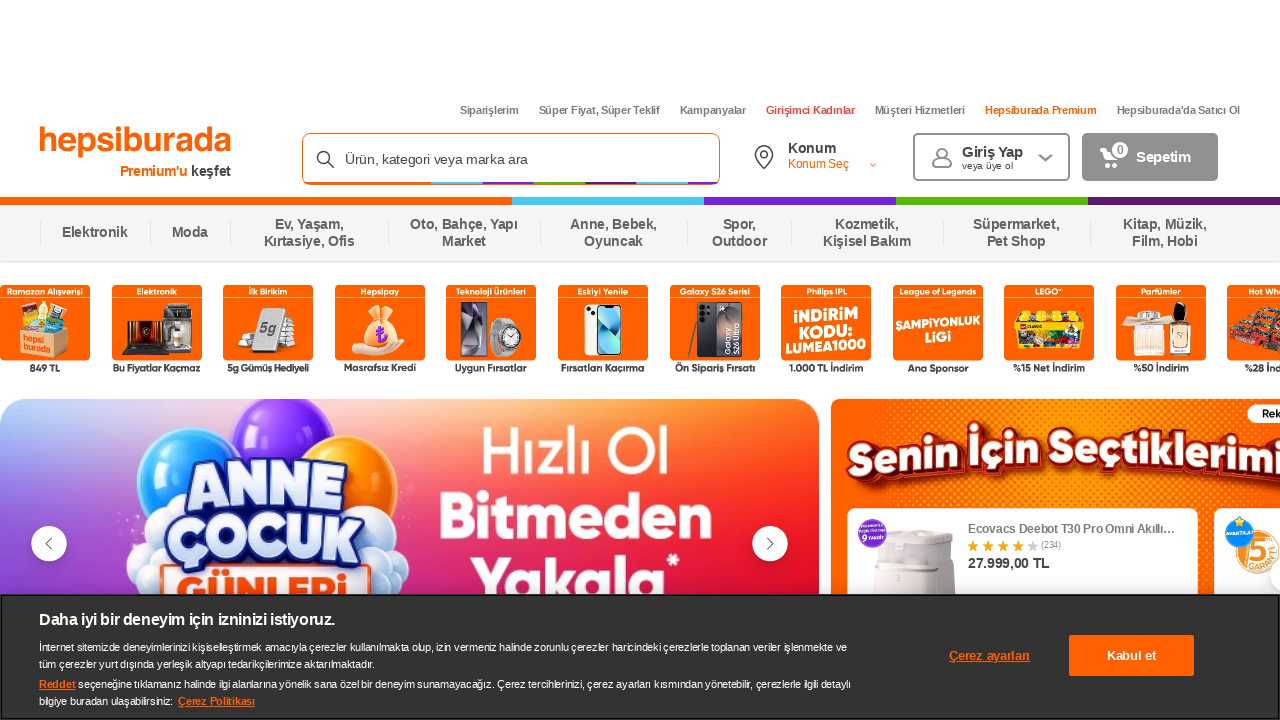